Tests date field modification on 12306.cn by removing readonly attribute and setting a custom date value using JavaScript

Starting URL: https://www.12306.cn/index/

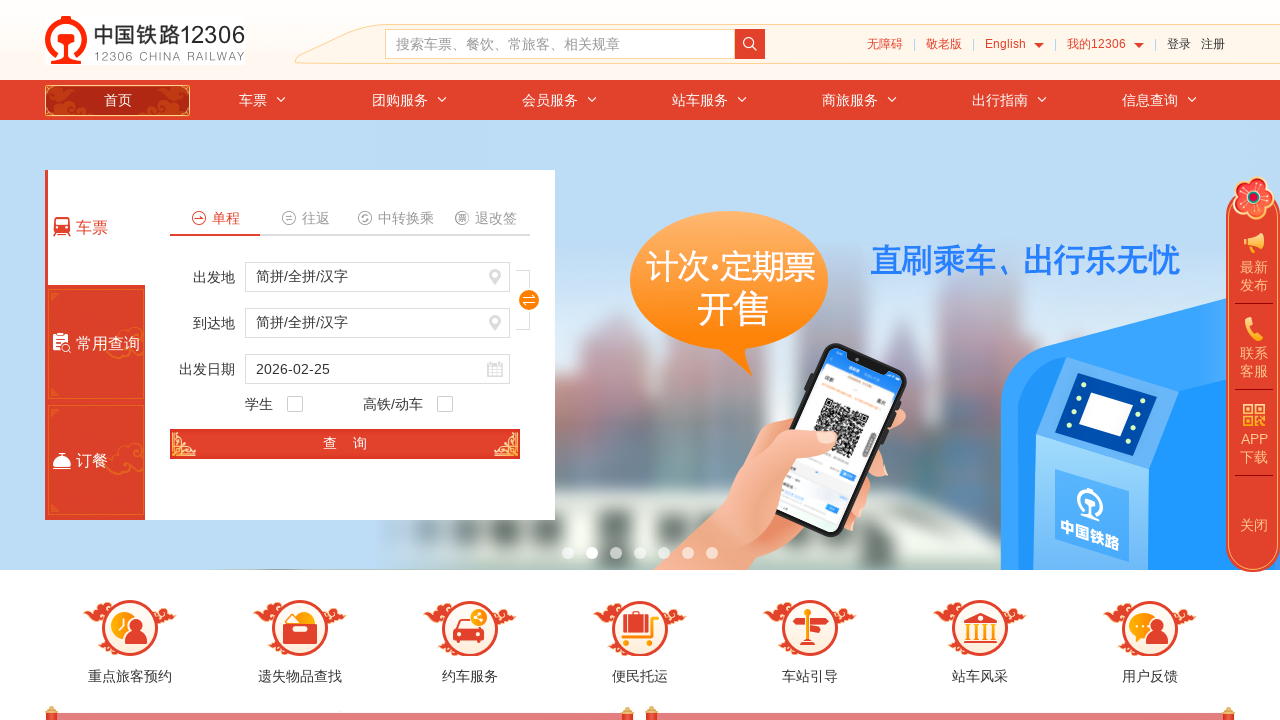

Removed readonly attribute from train date field using JavaScript
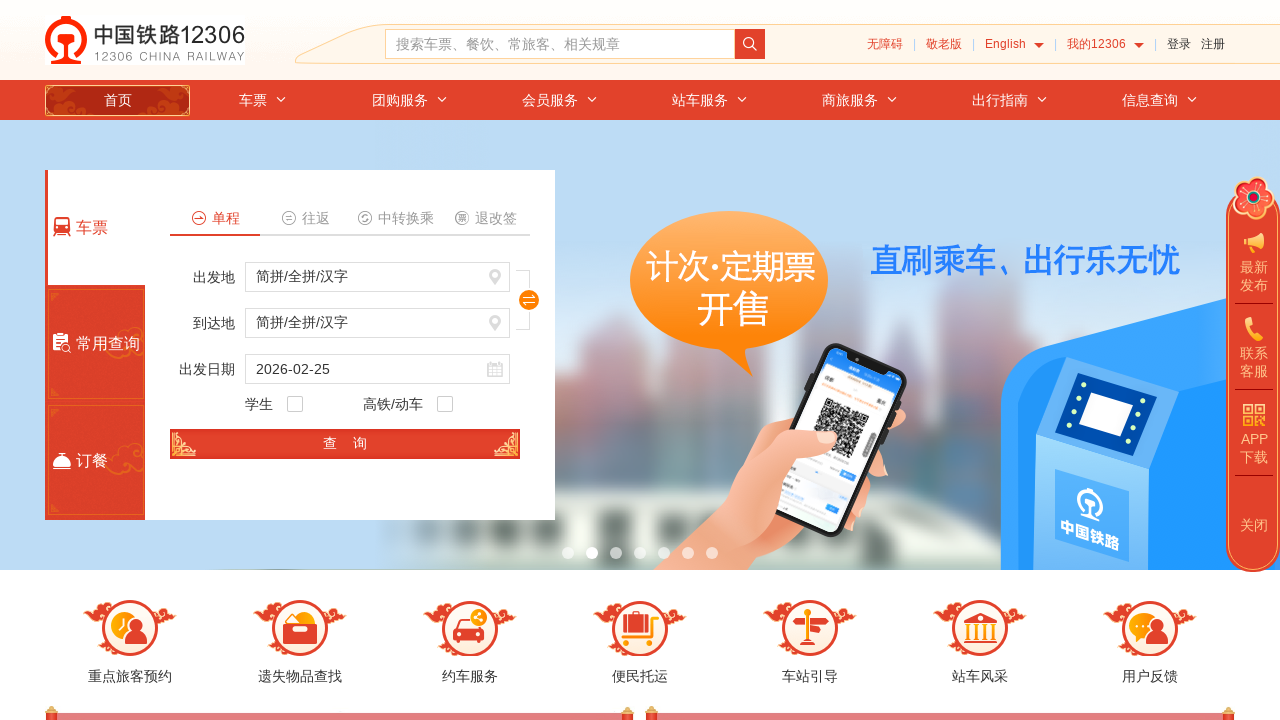

Set train date field value to '2020-12-31' using JavaScript
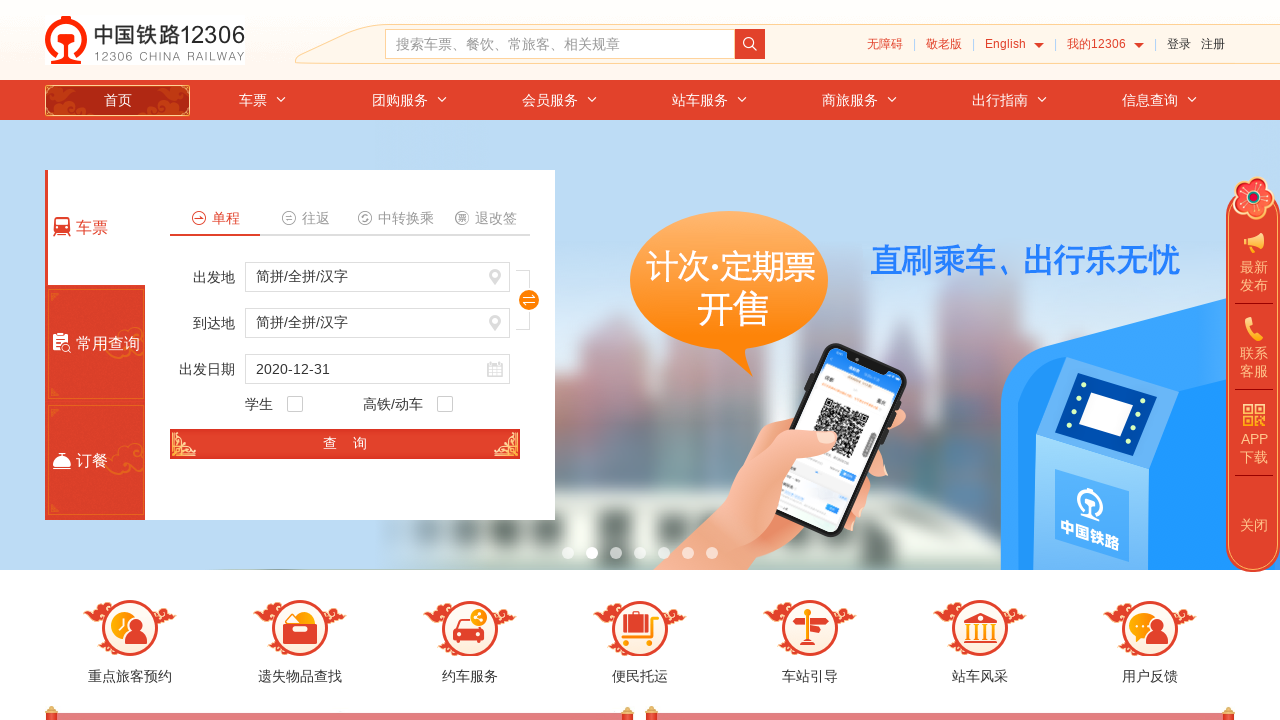

Waited 1 second for date change to be visible
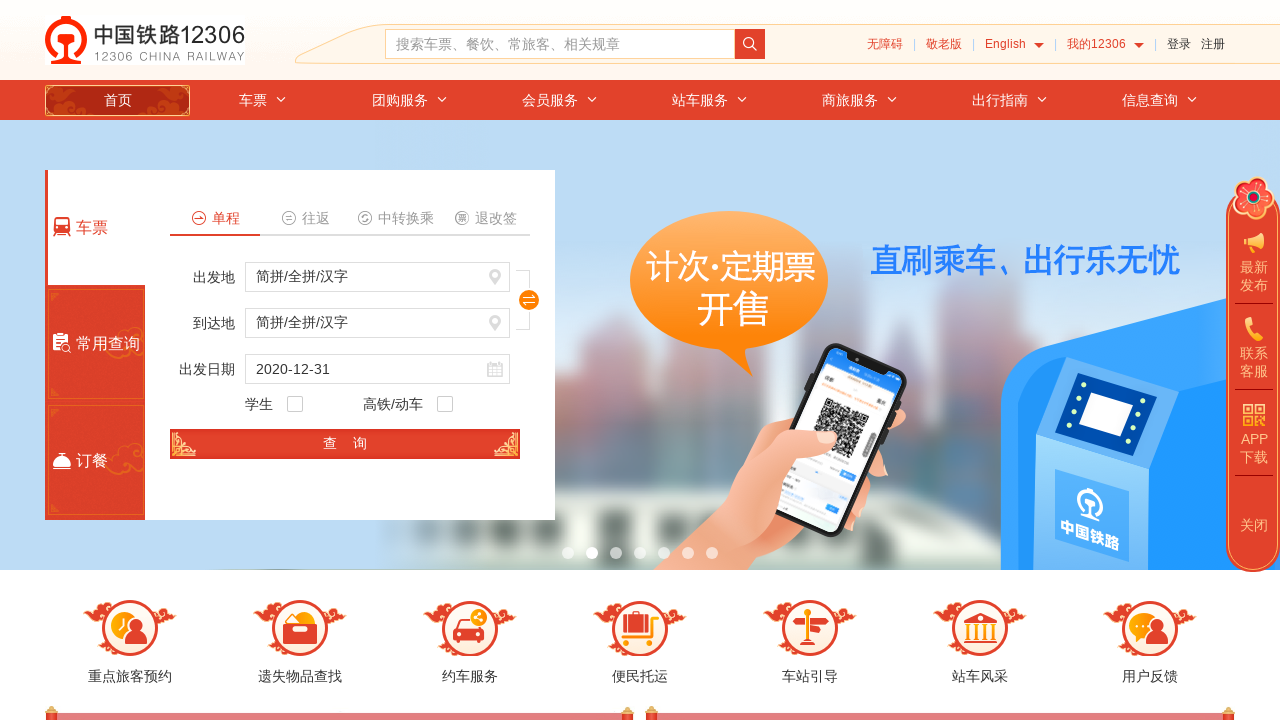

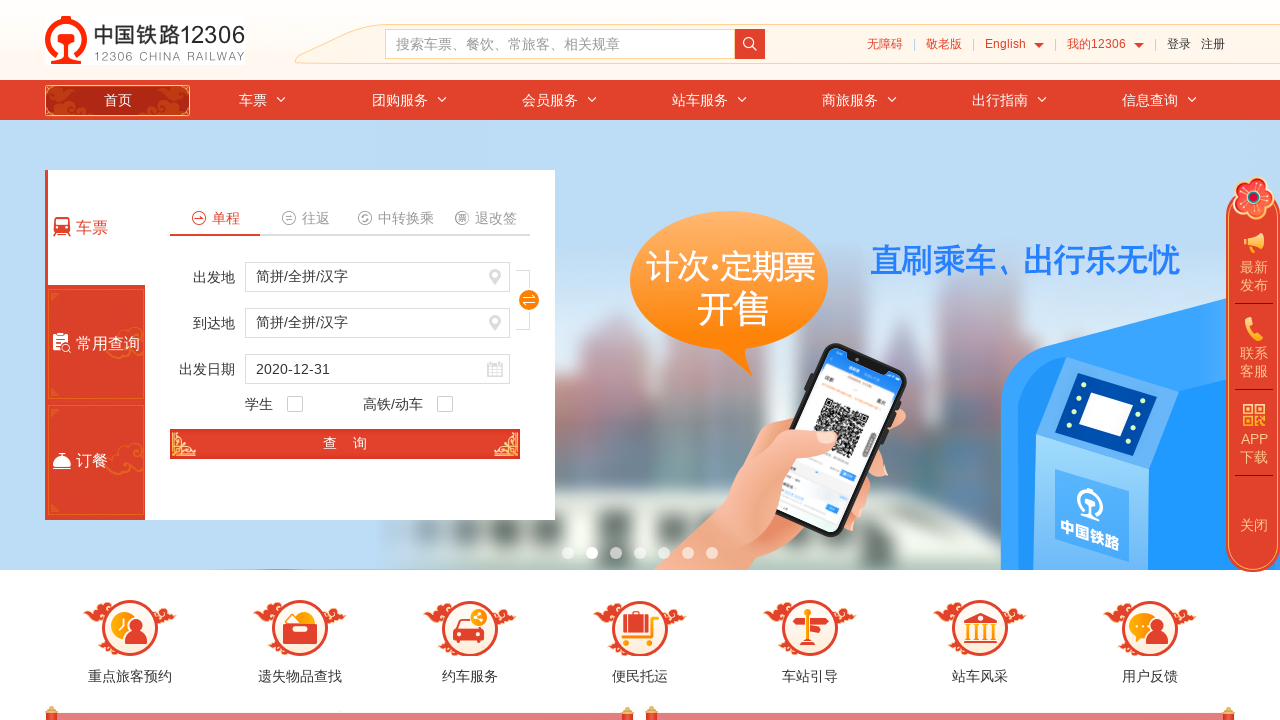